Tests drag and drop functionality by dragging two elements and dropping them into their respective target areas

Starting URL: https://testpages.eviltester.com/styled/drag-drop-javascript.html

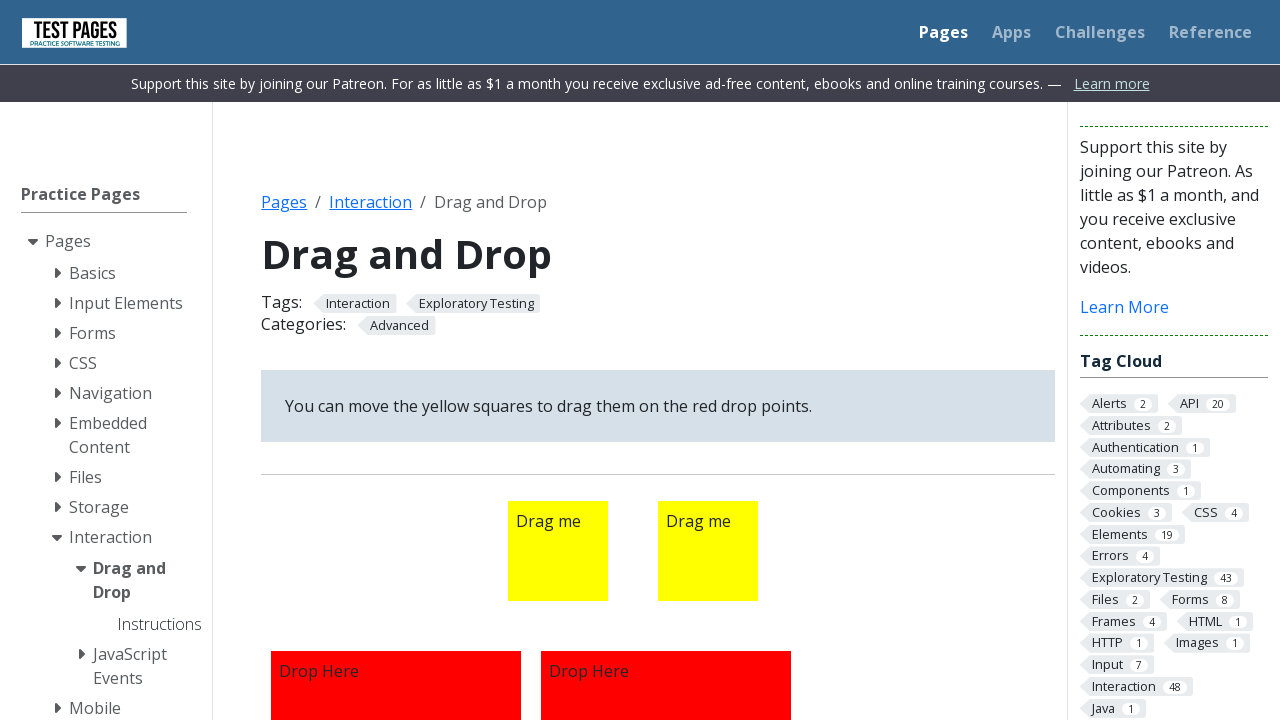

Dragged first element (draggable1) to first target area (droppable1) at (396, 595)
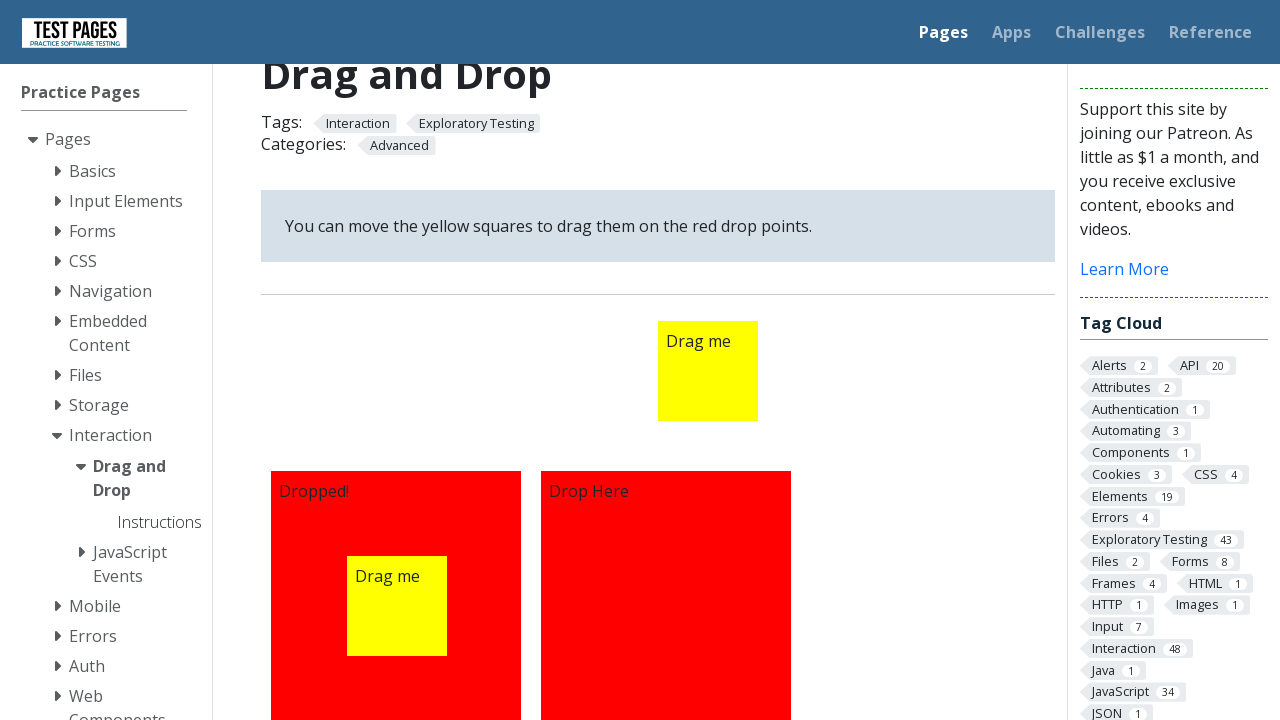

Dragged second element (draggable2) to second target area (droppable2) at (666, 595)
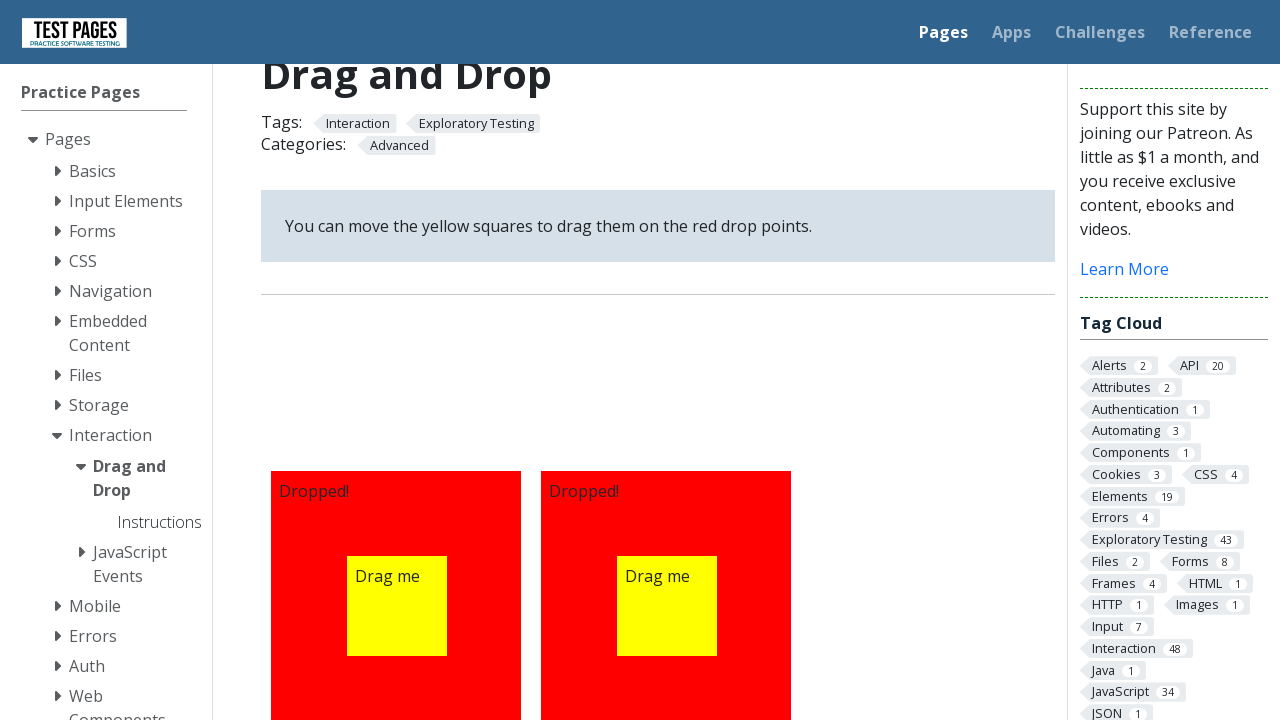

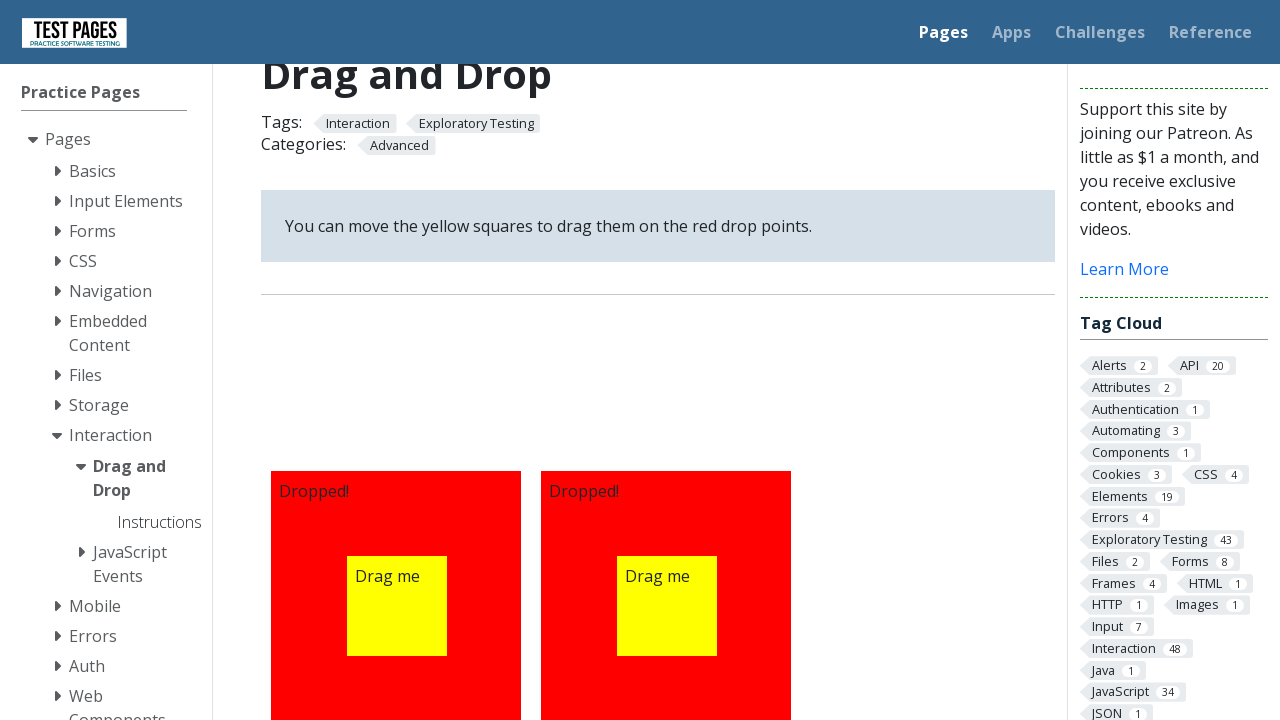